Navigates to a drag-and-drop demo page and maximizes the browser window to view the page content.

Starting URL: https://grotechminds.com/drag-and-drop/

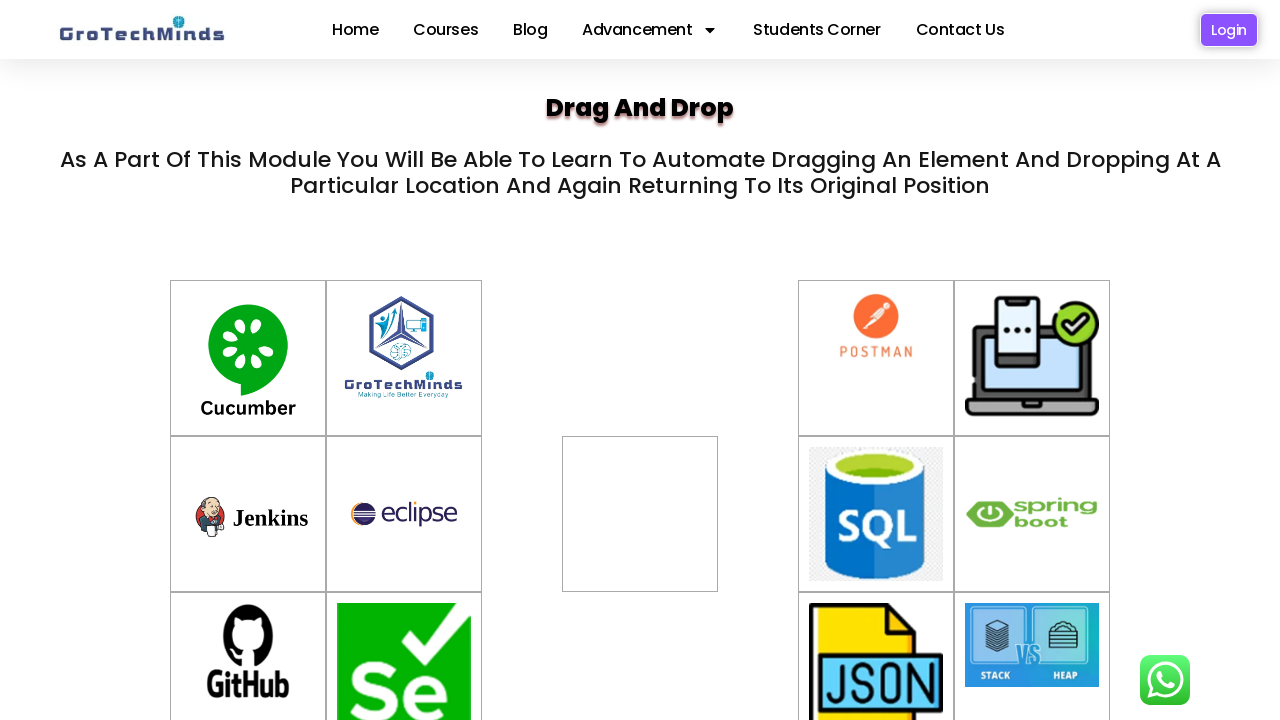

Set viewport size to 1920x1080 to maximize browser window
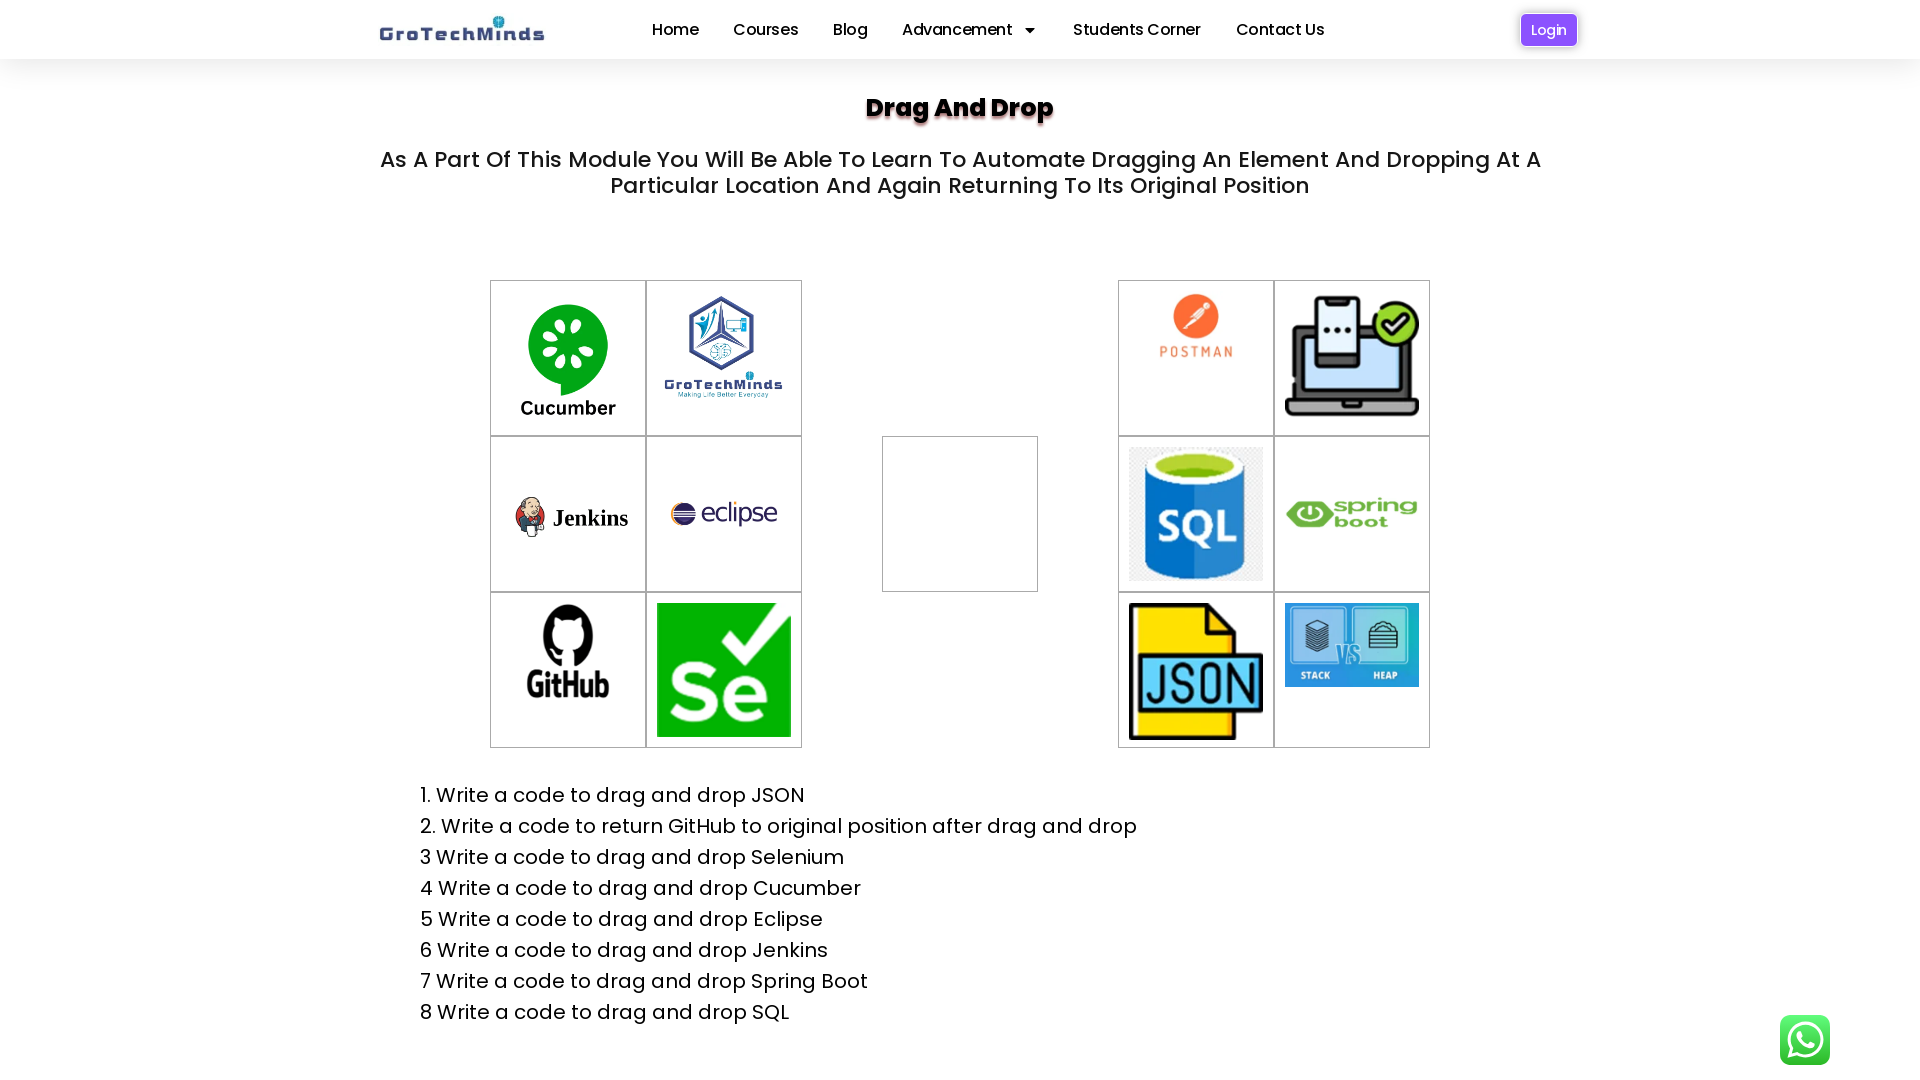

Waited for page content to load (domcontentloaded state)
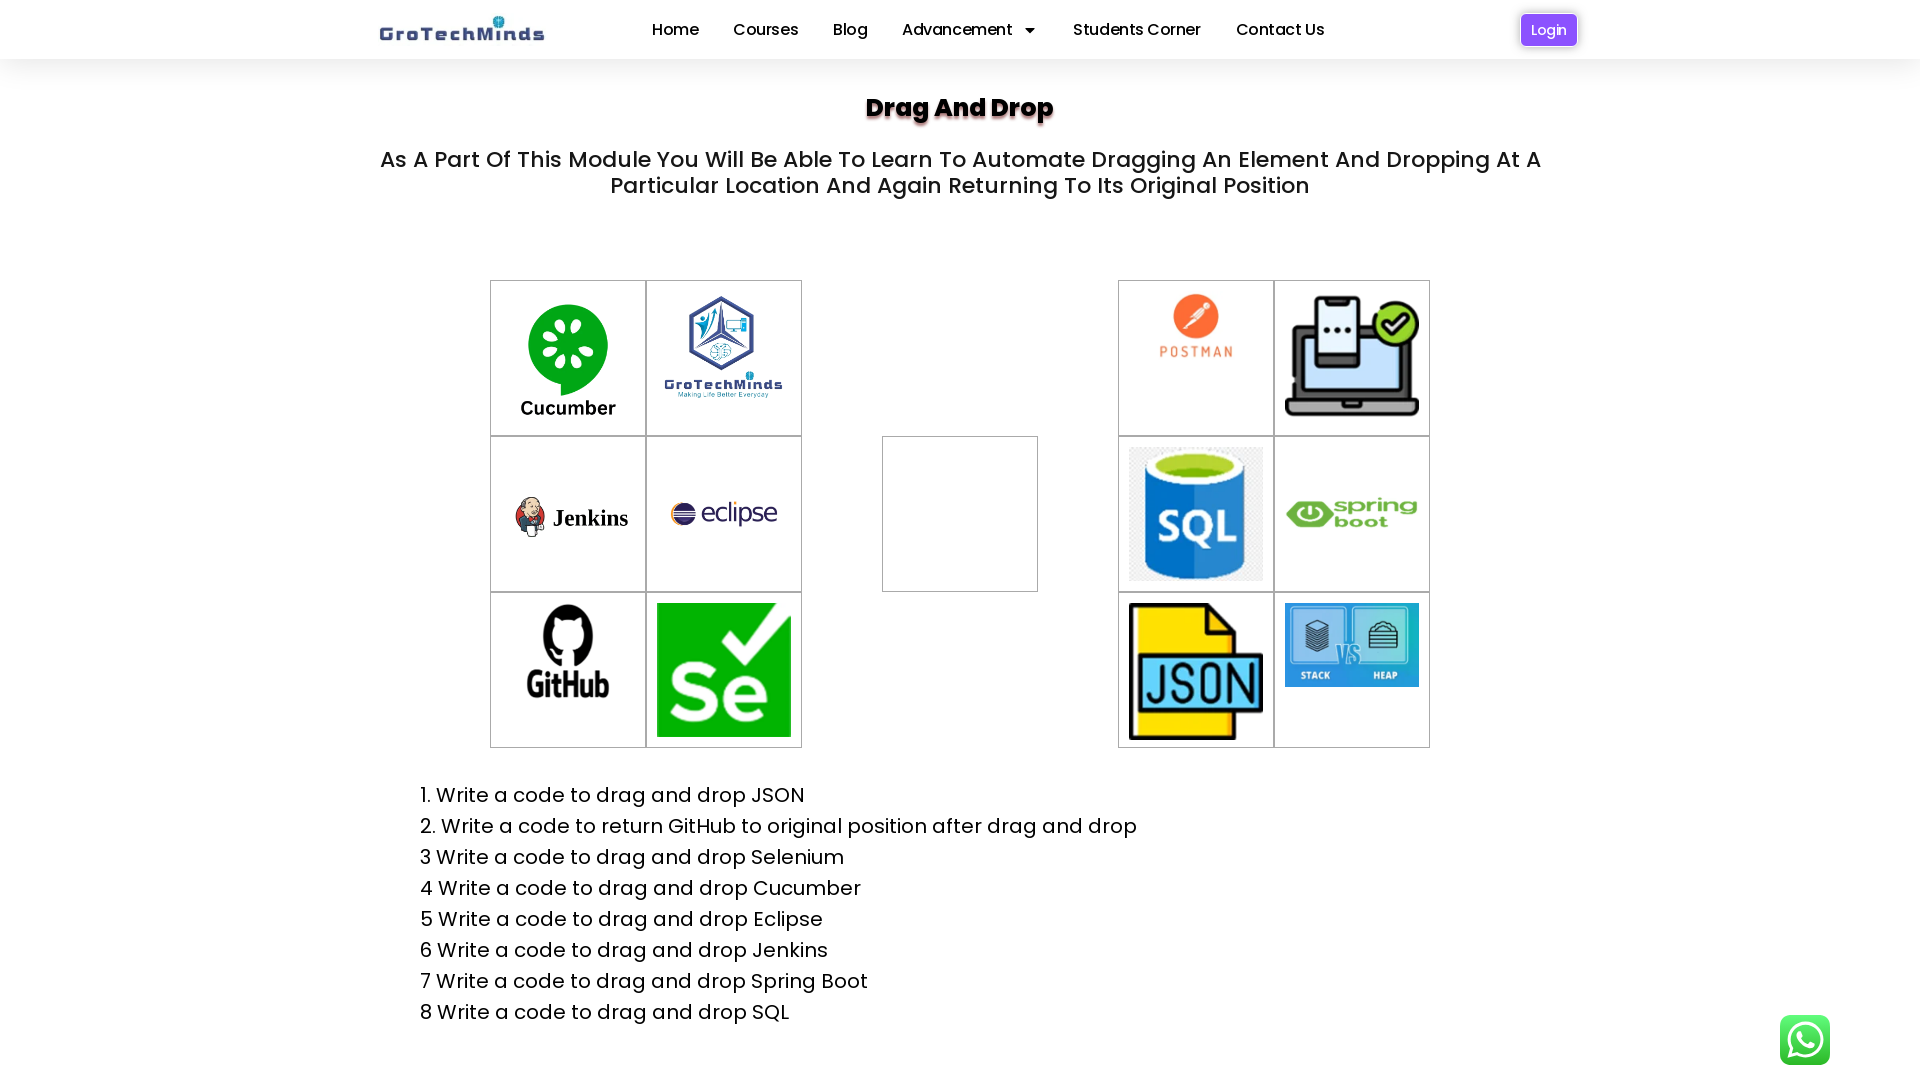

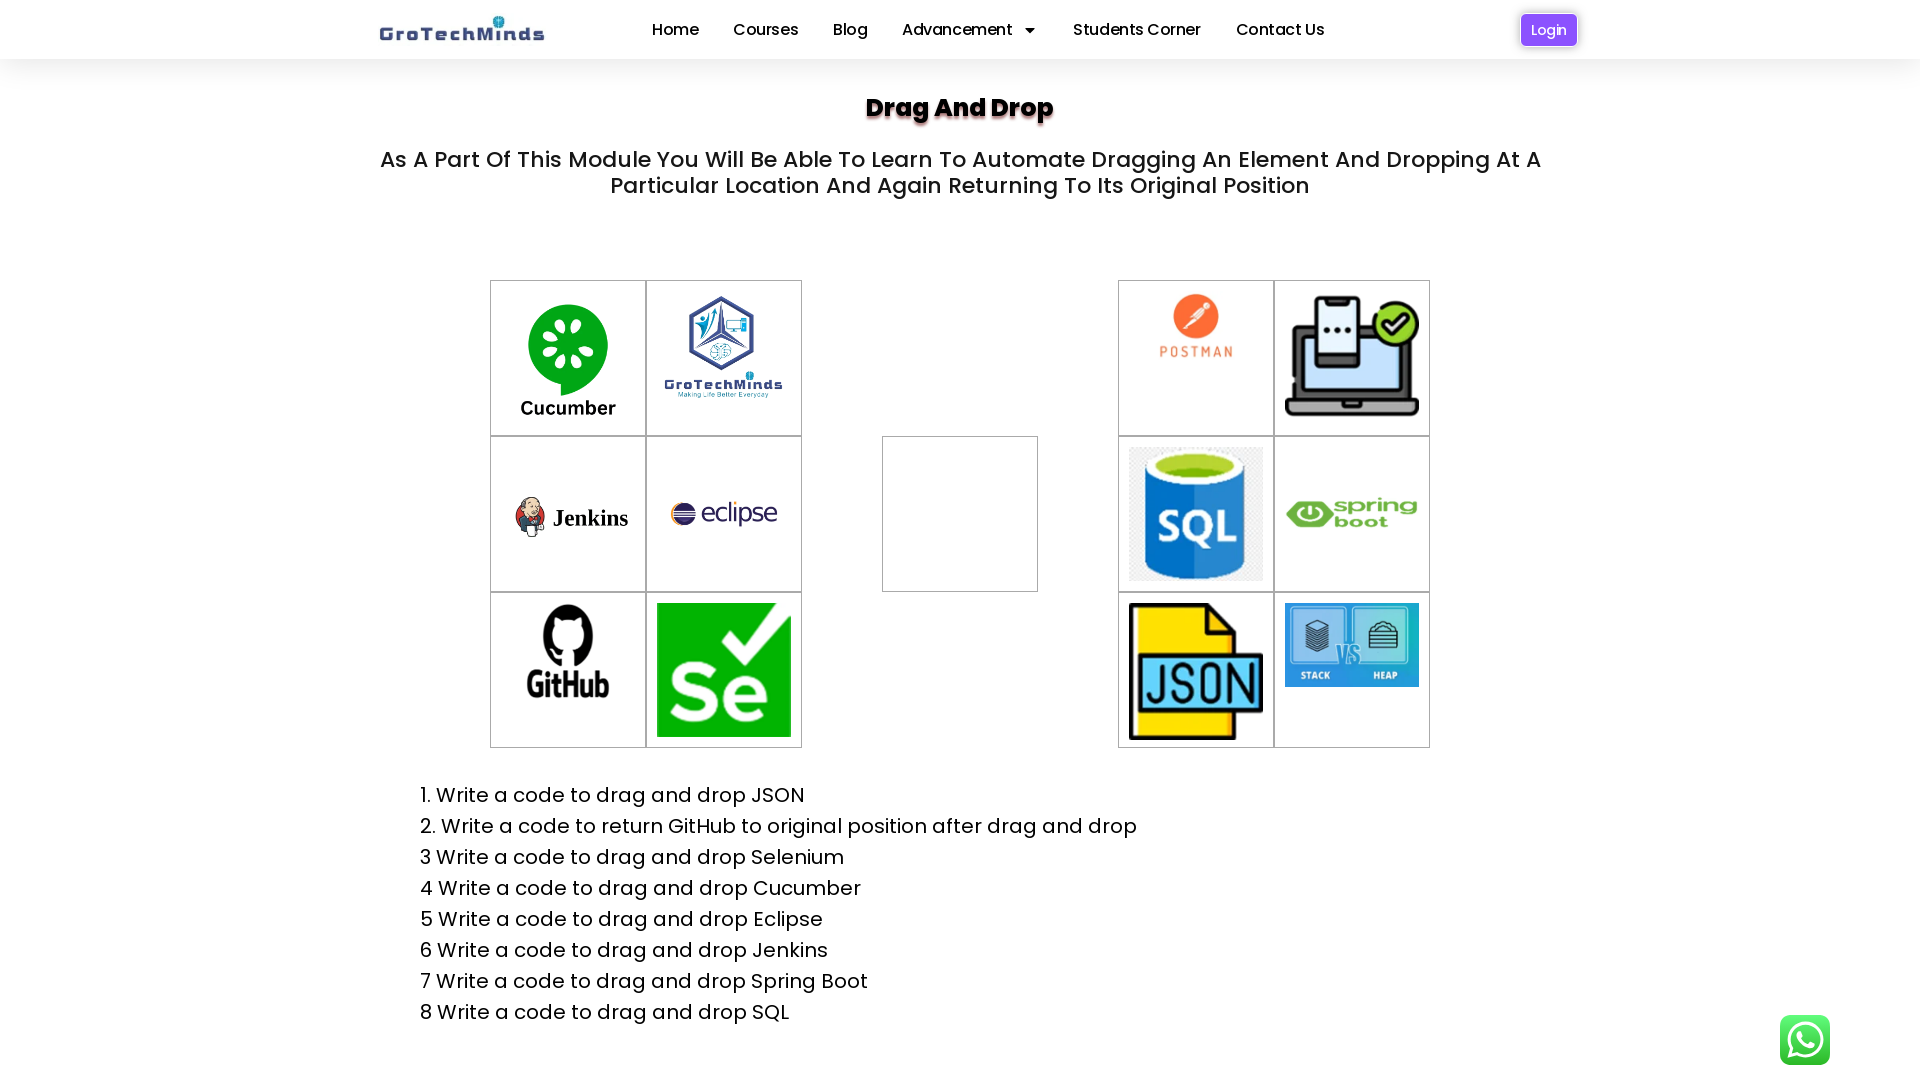